Verifies that clicking Enable button enables the disabled textbox and shows success message

Starting URL: https://the-internet.herokuapp.com/dynamic_controls

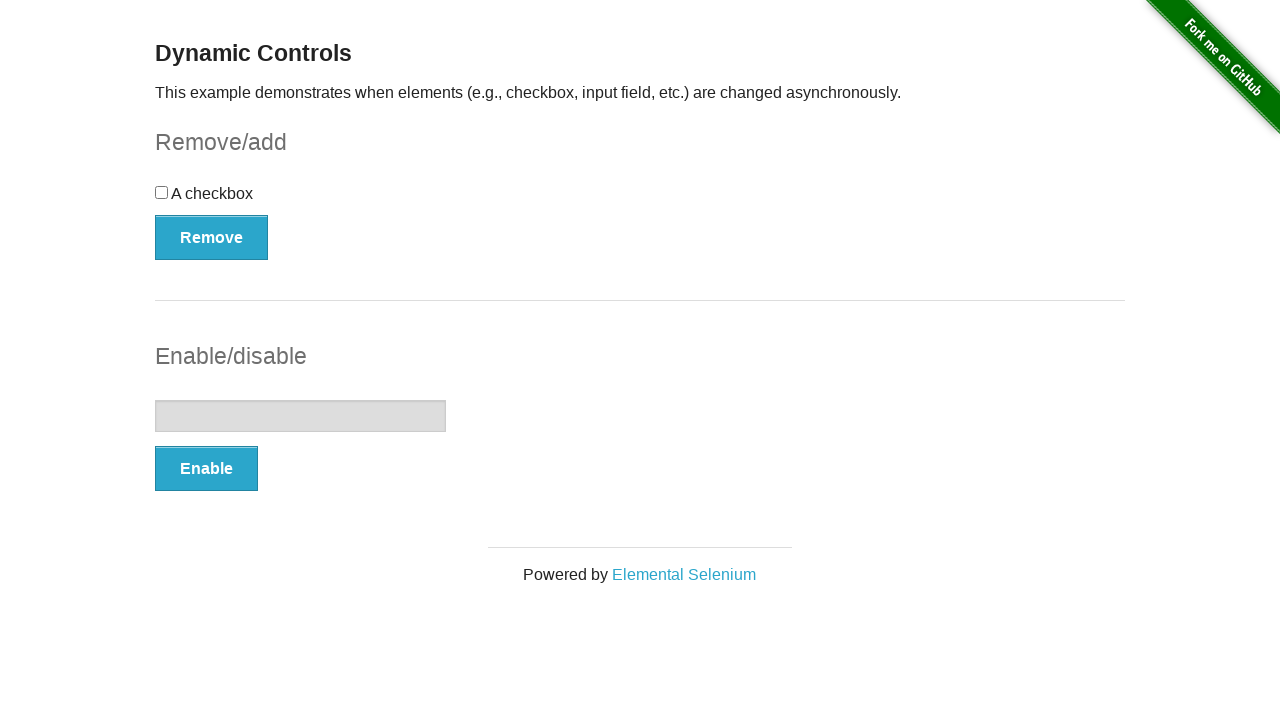

Clicked Enable button at (206, 469) on xpath=//button[text()='Enable']
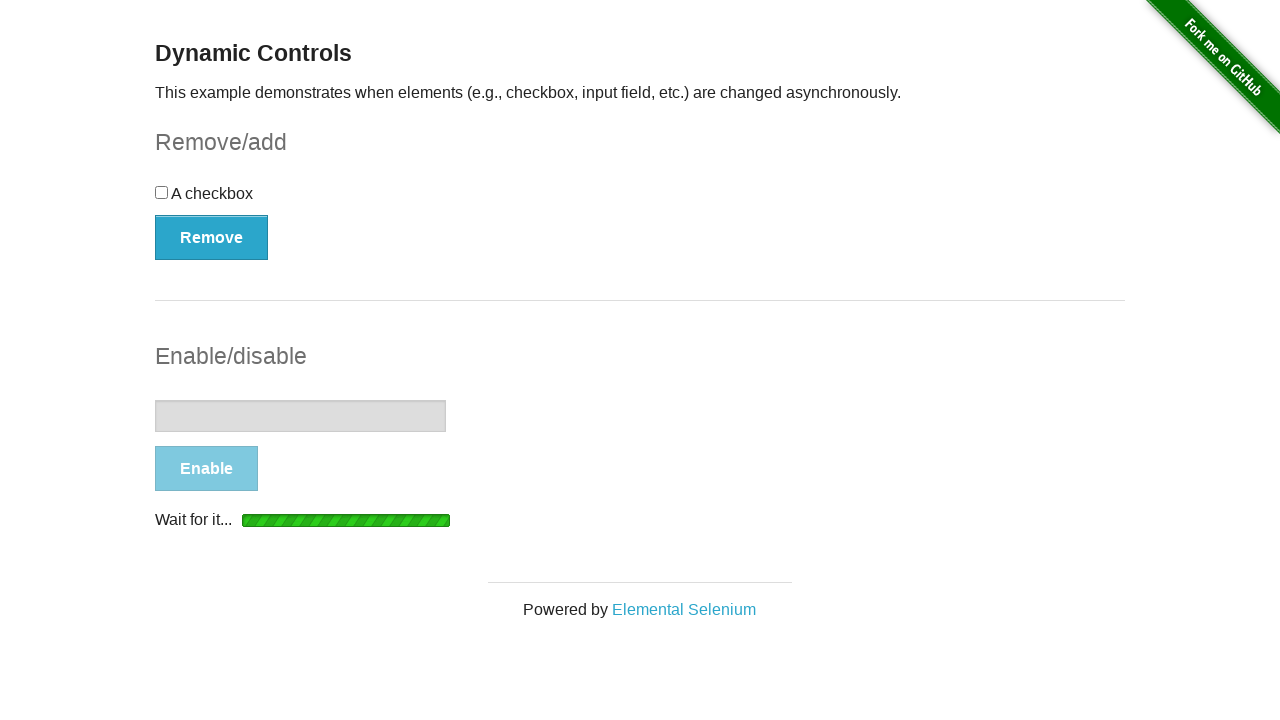

Success message appeared
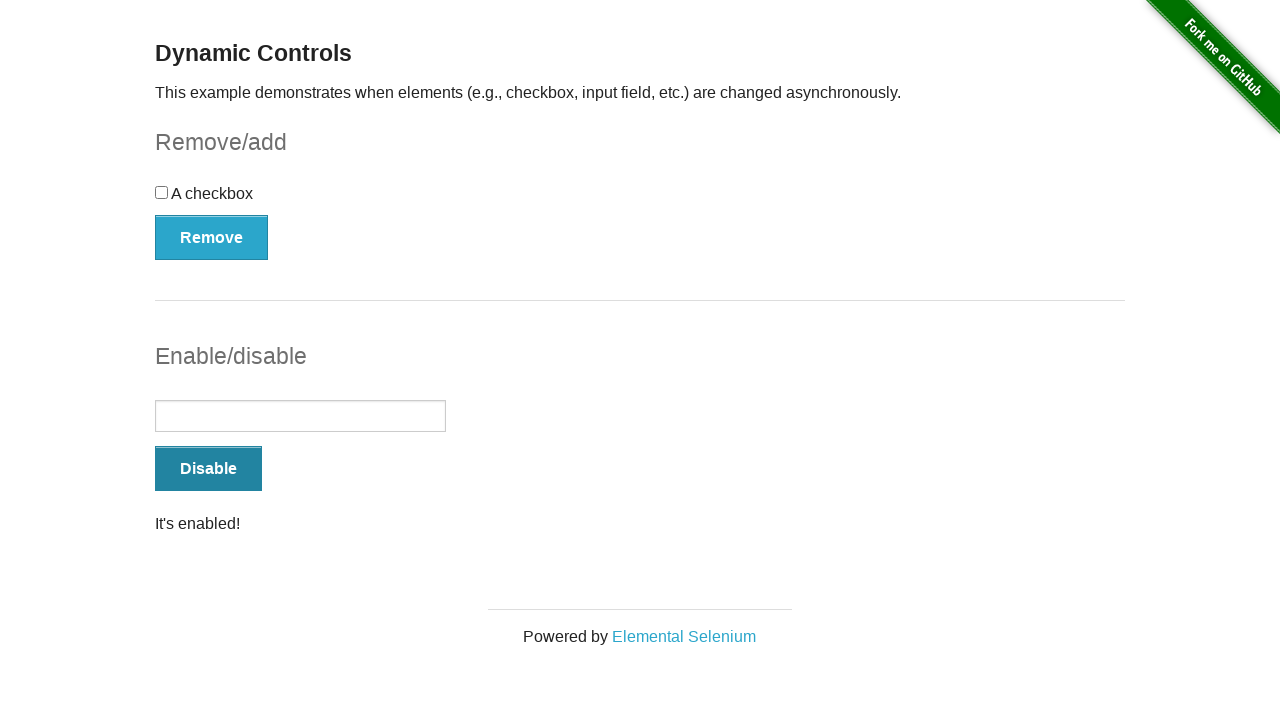

Verified success message text is "It's enabled!"
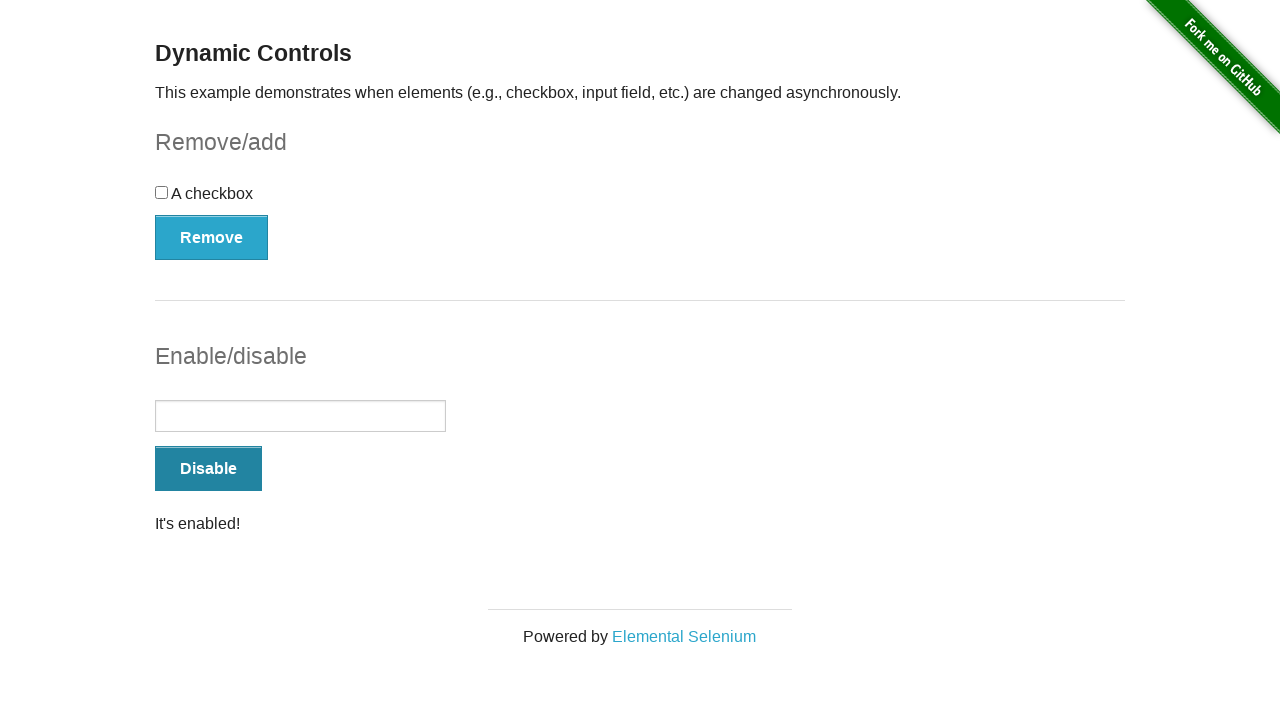

Verified textbox is now enabled
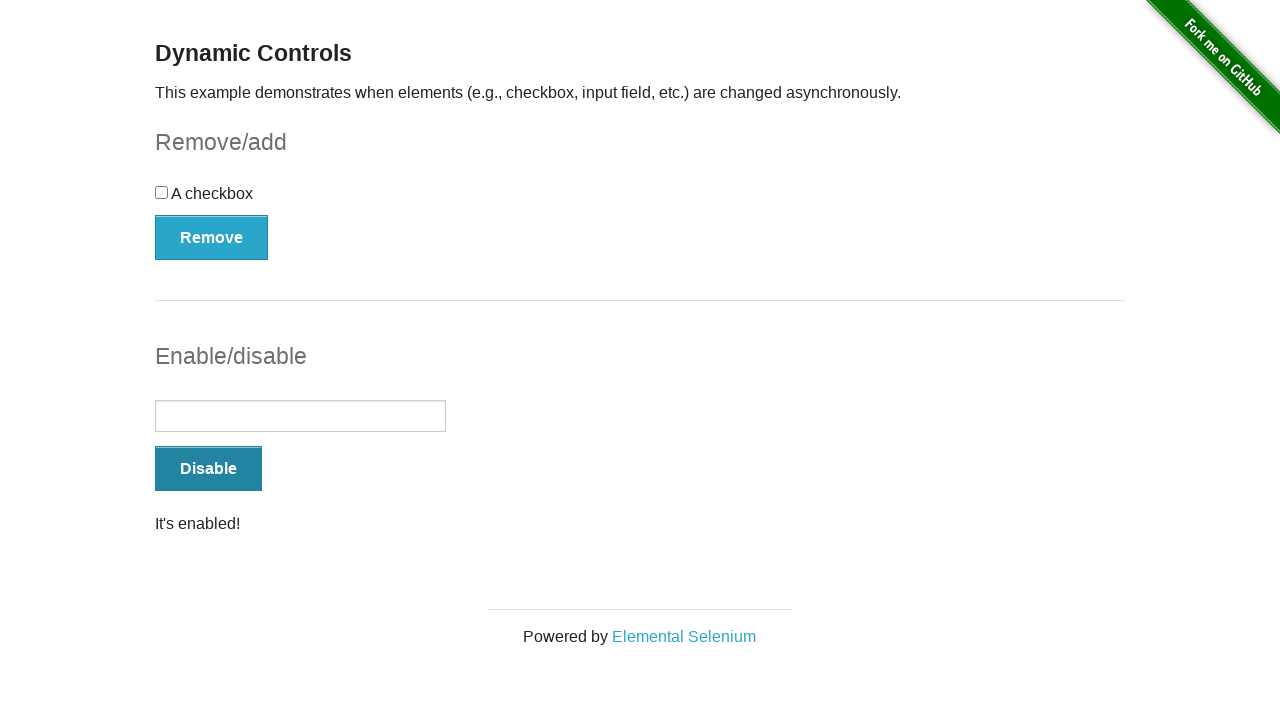

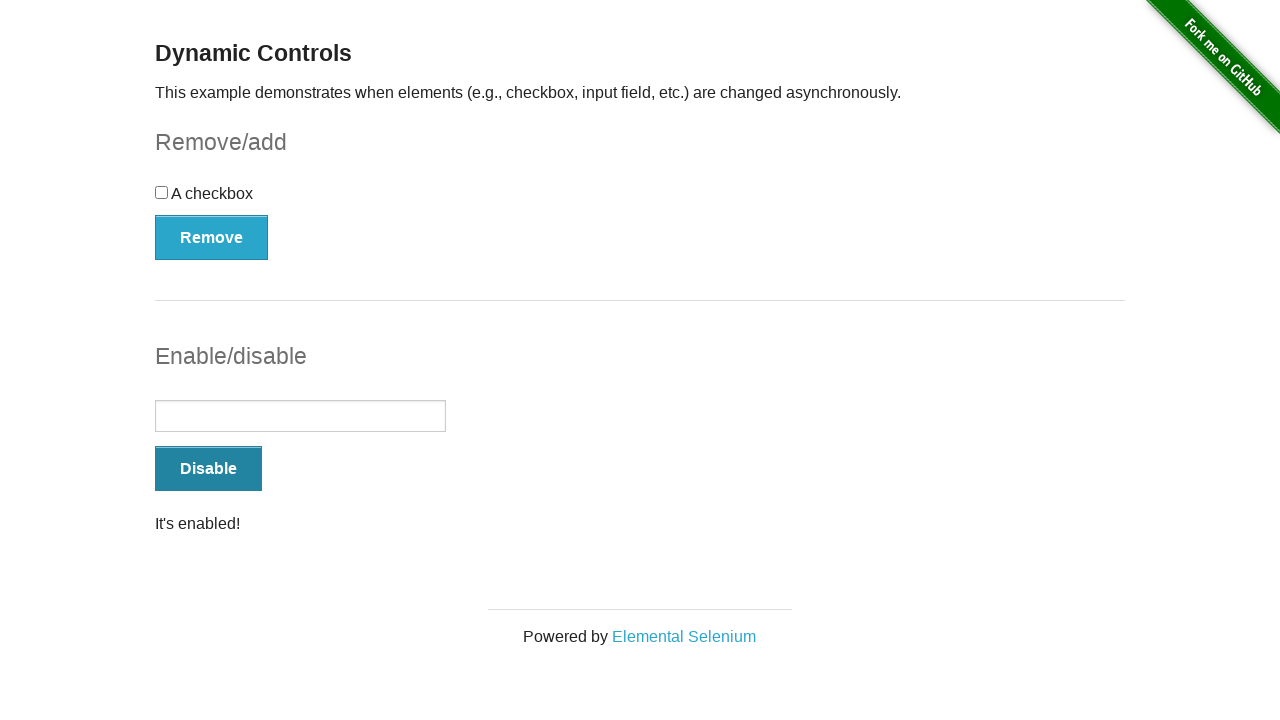